Tests handling of JavaScript confirmation popup by switching to iframe, clicking a button to trigger the popup, and accepting the confirmation dialog

Starting URL: https://www.w3schools.com/js/tryit.asp?filename=tryjs_confirm

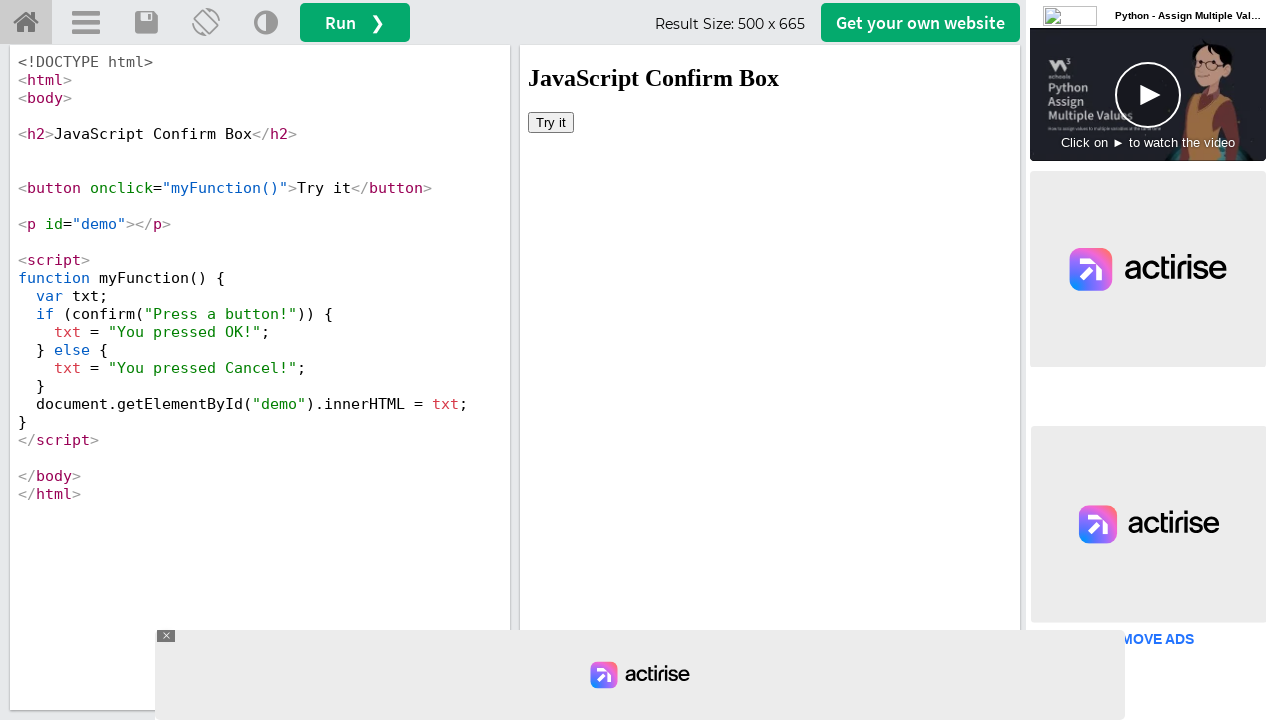

Switched to iframeResult iframe
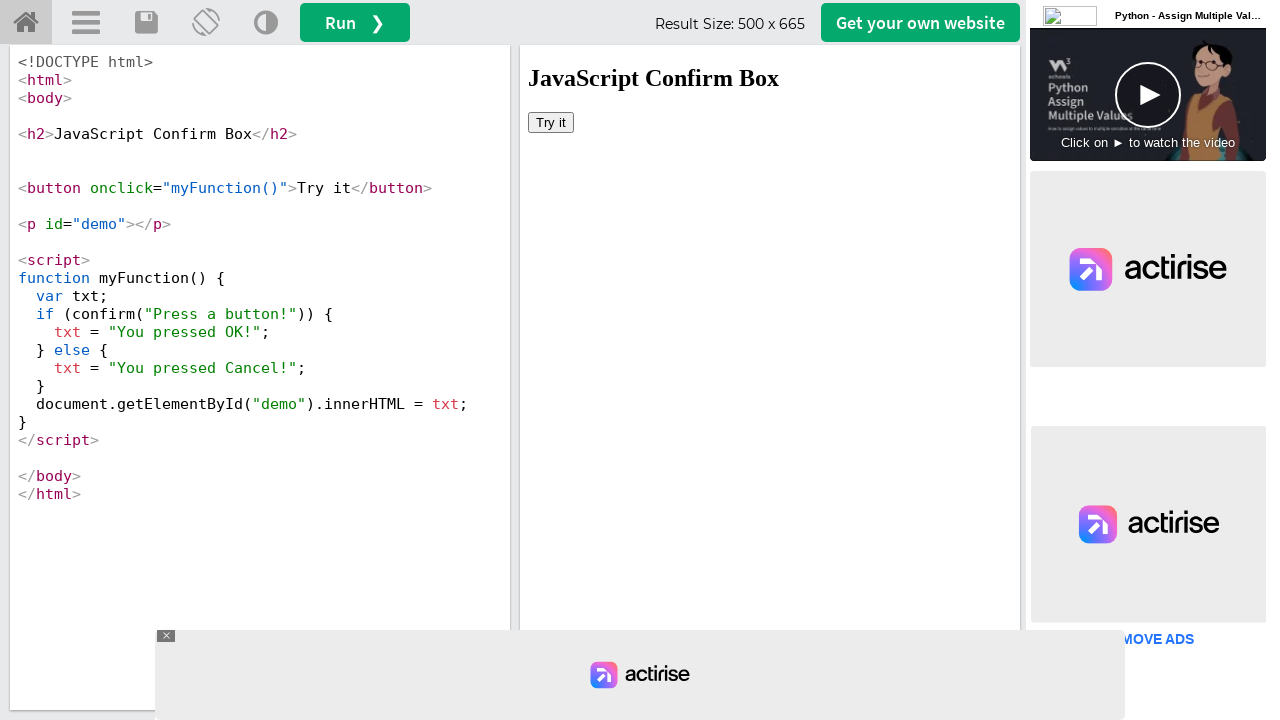

Clicked 'Try it' button in iframe at (551, 122) on button:text('Try it')
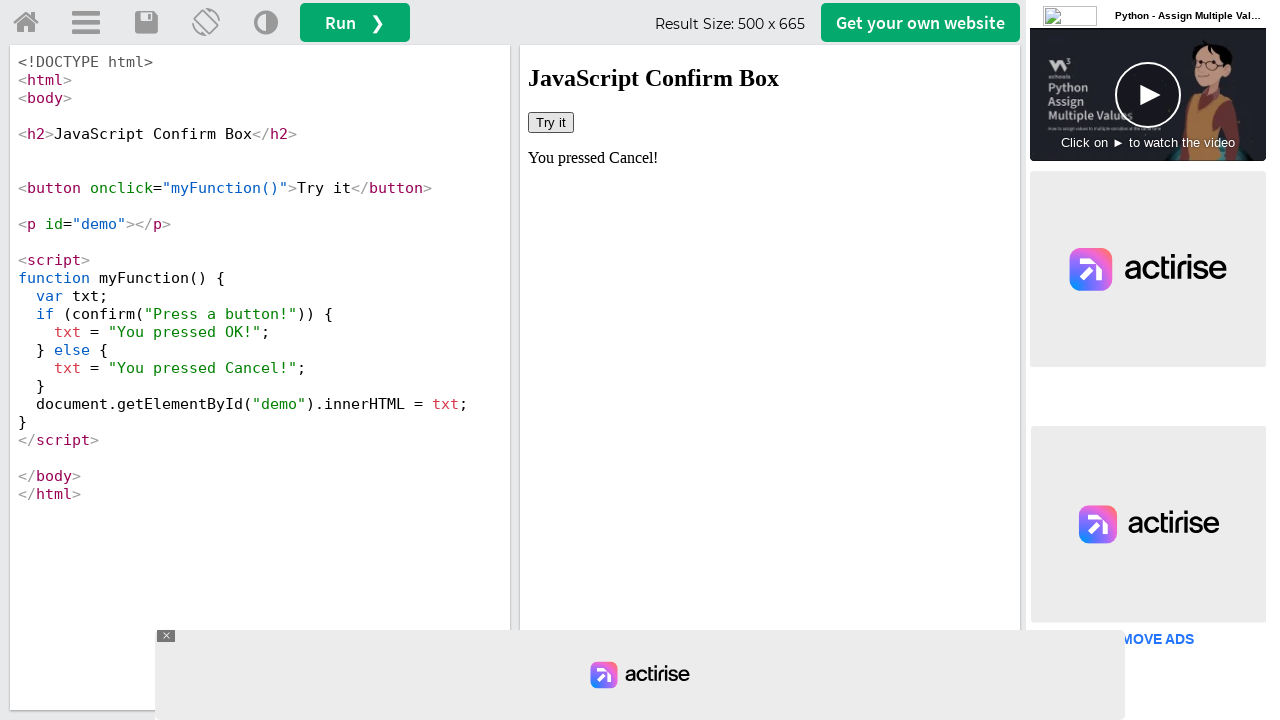

Set up dialog handler to accept confirmation
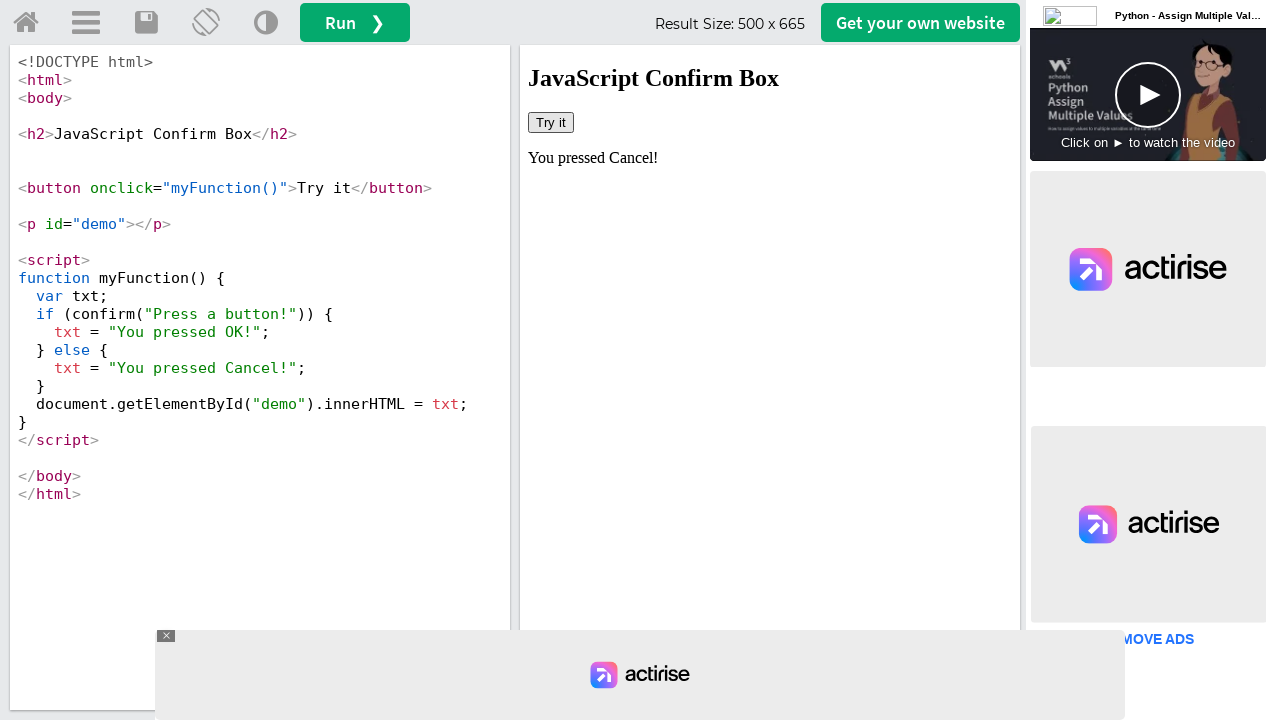

Clicked 'Try it' button again to trigger and accept confirmation dialog at (551, 122) on button:text('Try it')
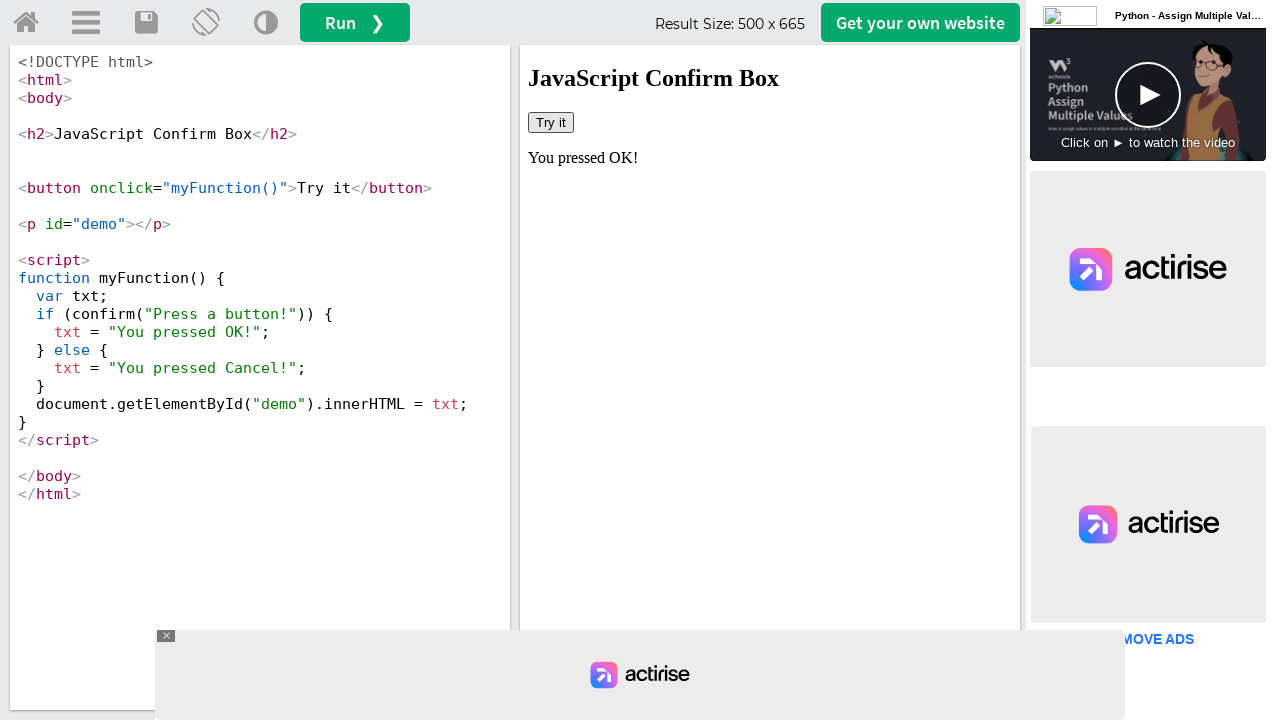

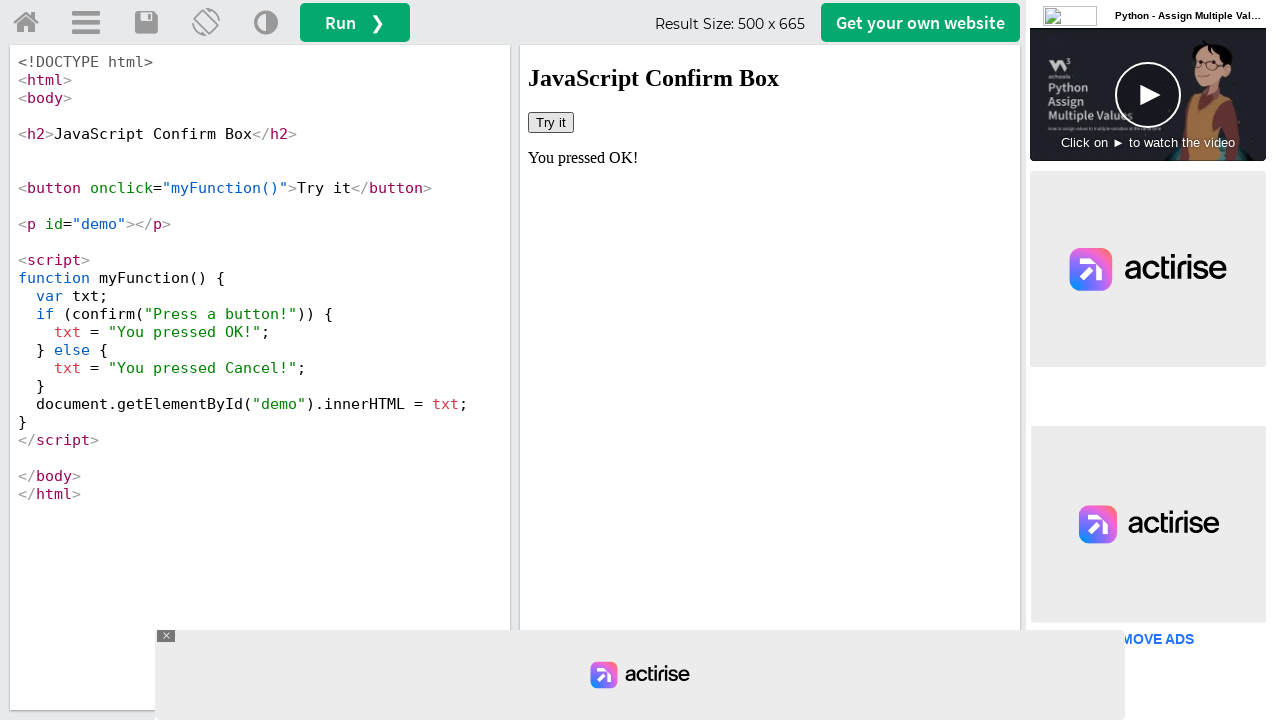